Tests child window handling by clicking a blinking text link that opens a new browser window, verifying content in the child window, and demonstrating that the parent window remains controllable

Starting URL: https://rahulshettyacademy.com/loginpagePractise/

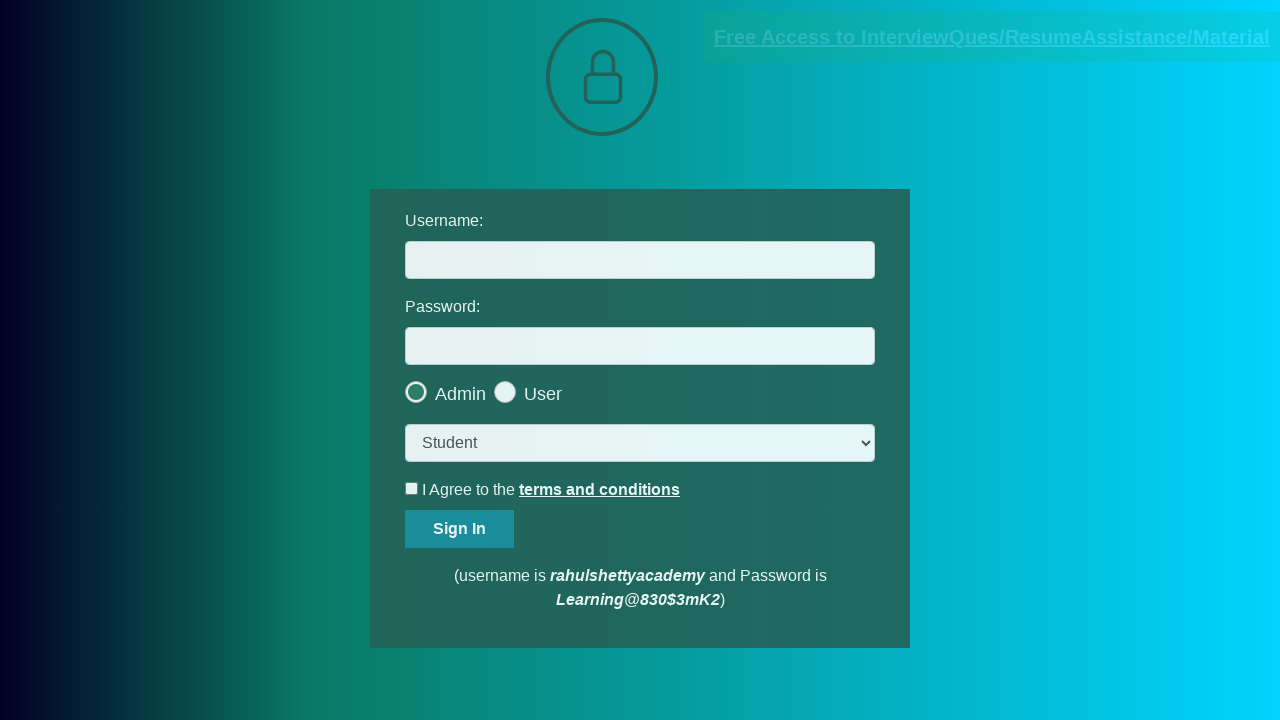

Located the blinking text link element
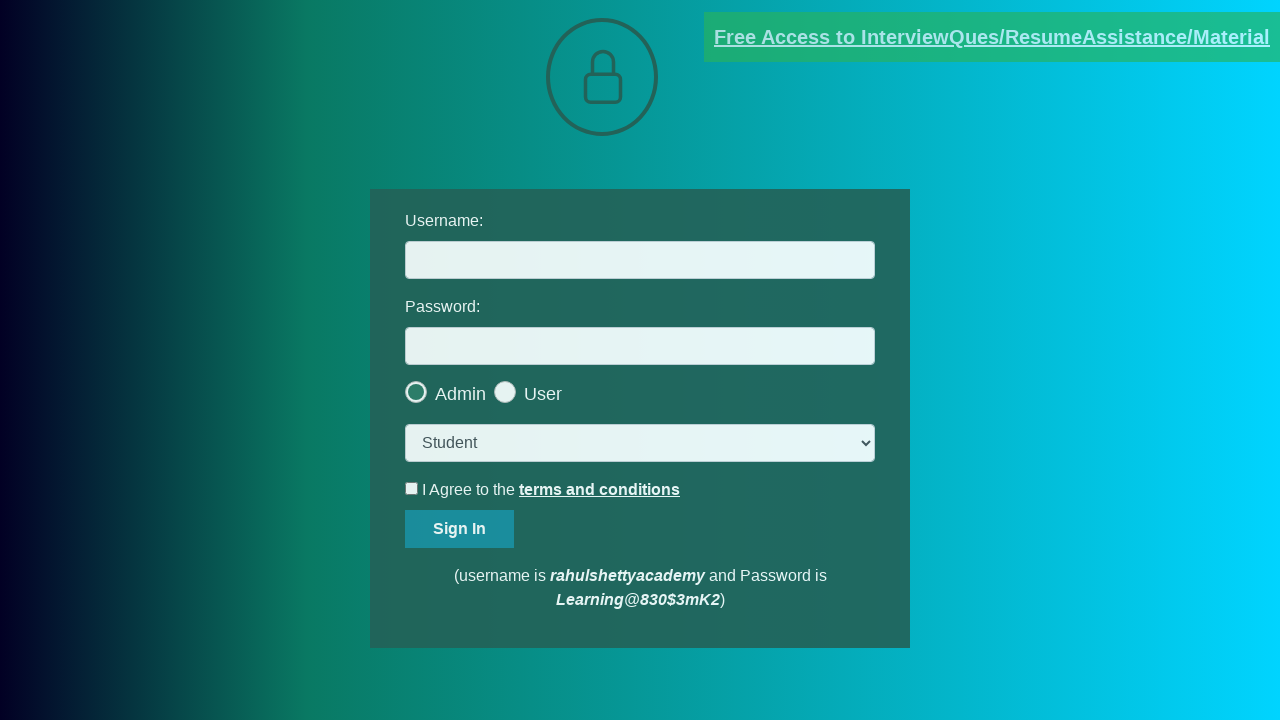

Clicked blinking text link to open child window at (992, 37) on .blinkingText
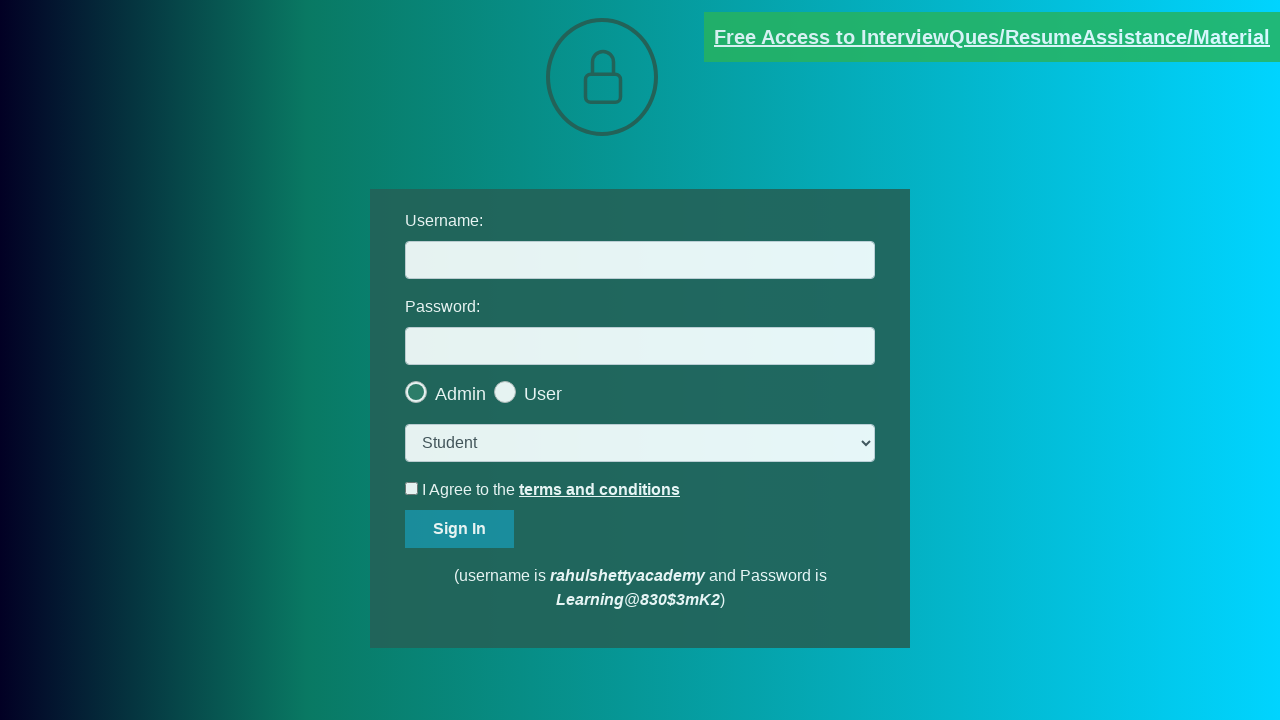

Child window opened and captured
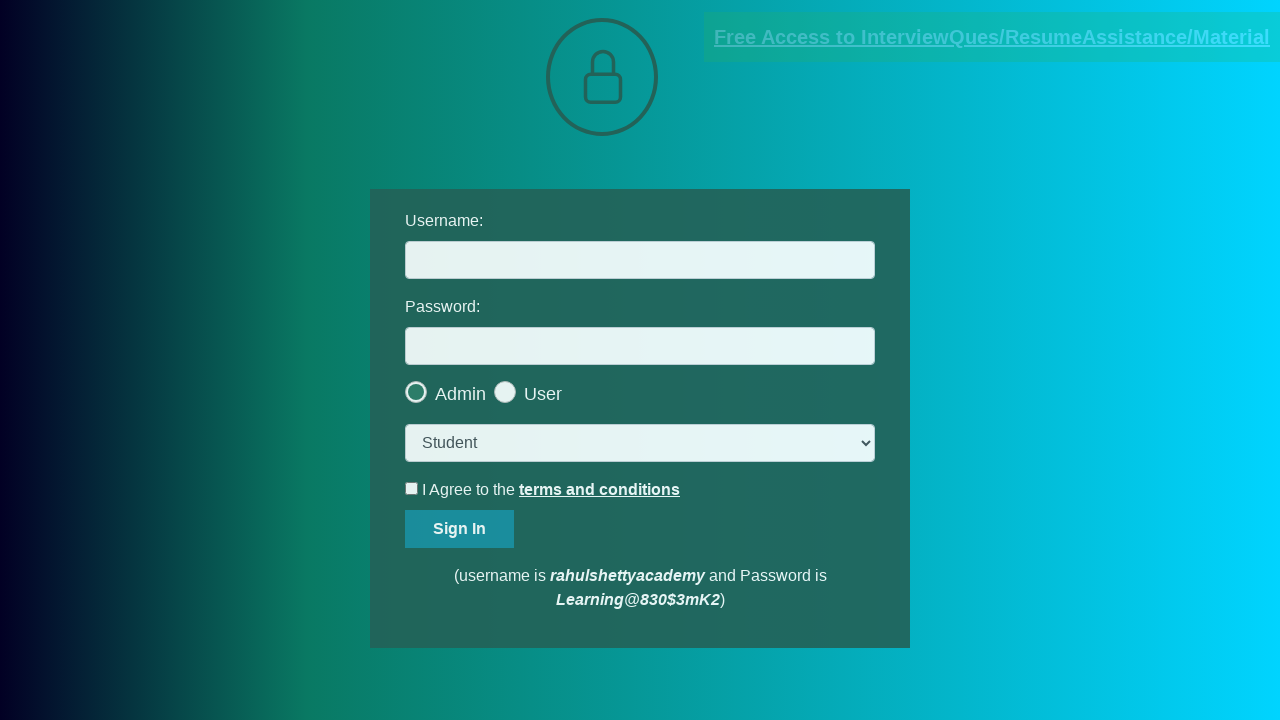

Child window finished loading (networkidle state reached)
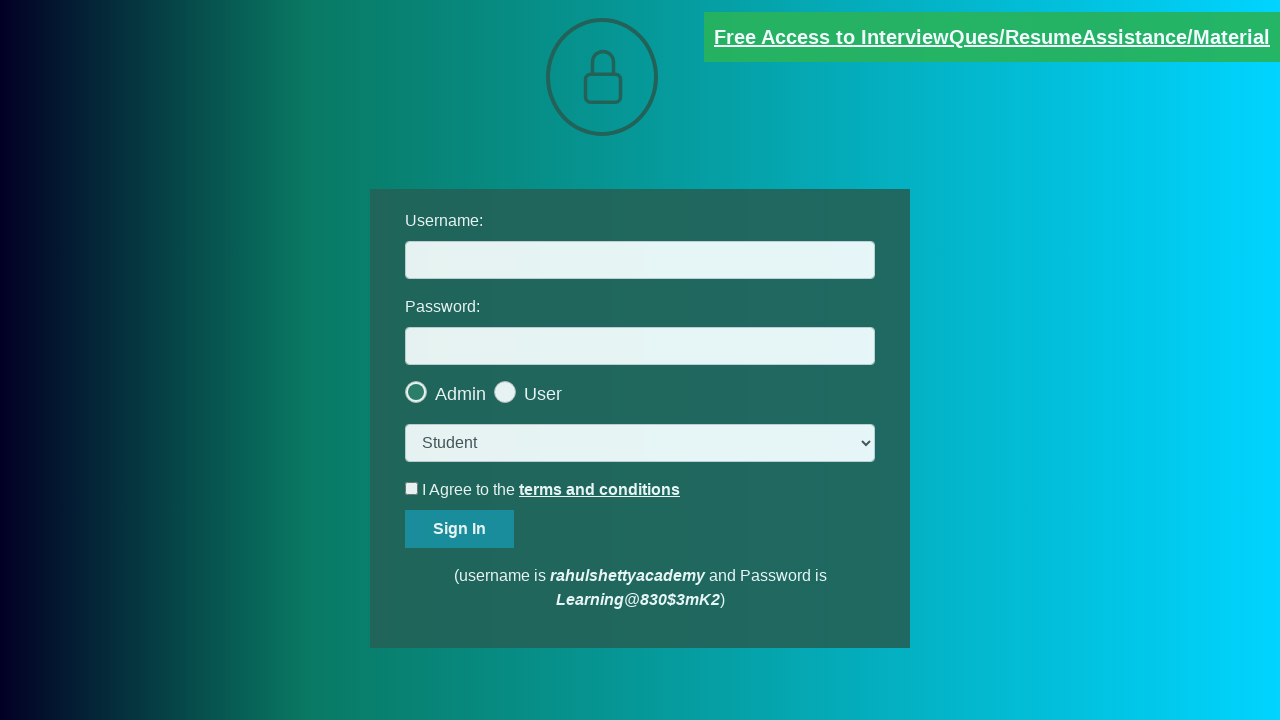

Verified heading element is present in child window
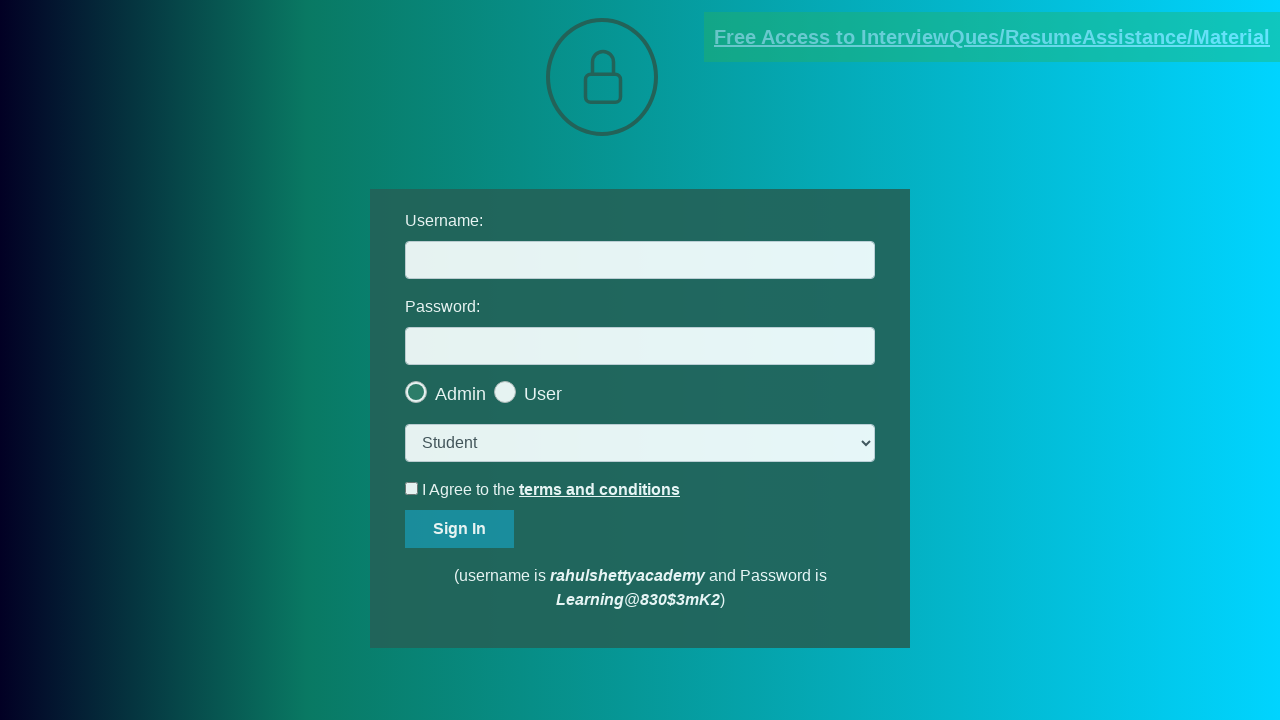

Filled username field in parent window with 'testuser_demo' on #username
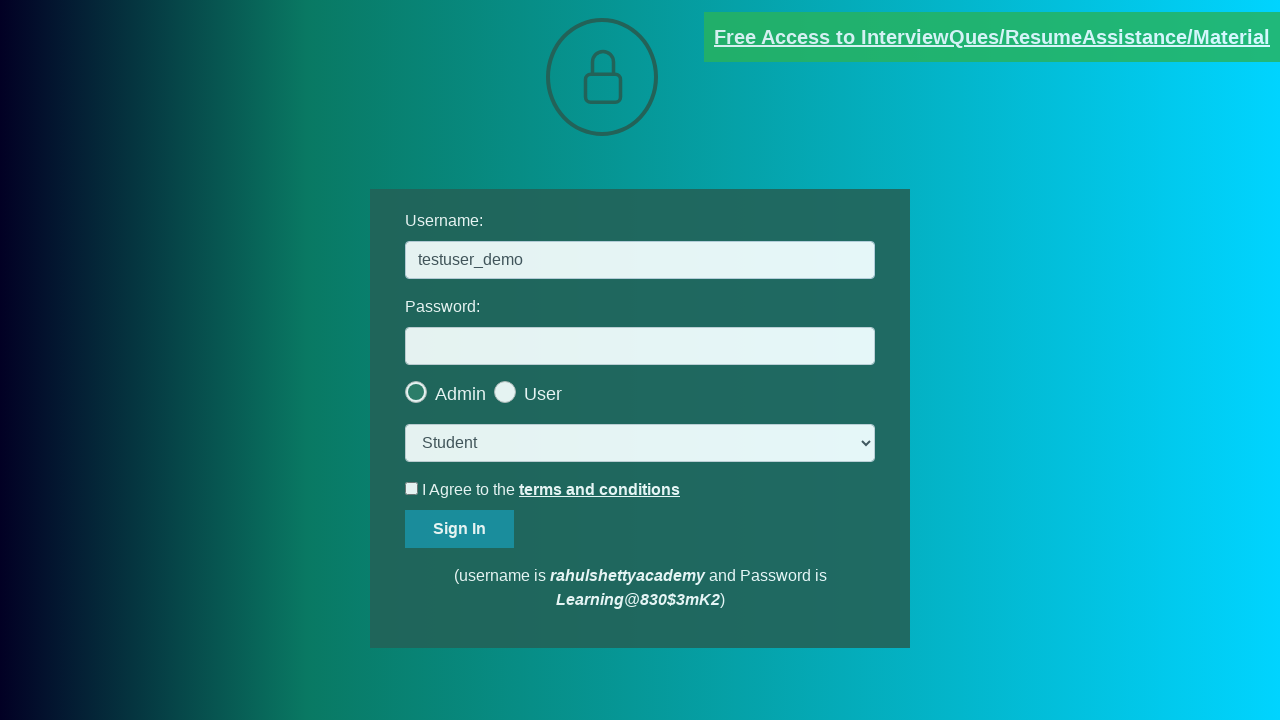

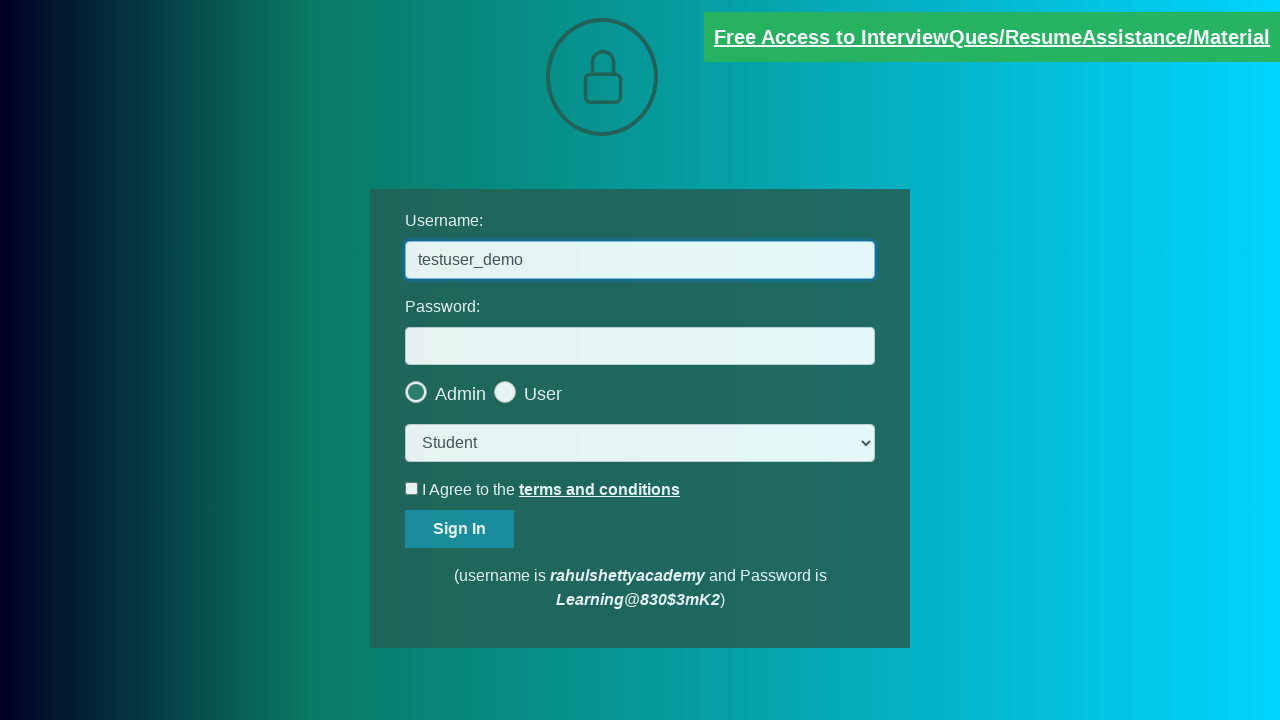